Navigates to W3Schools HTML tables tutorial page and verifies the presence of the example customer table with its rows and columns.

Starting URL: https://www.w3schools.com/html/html_tables.asp

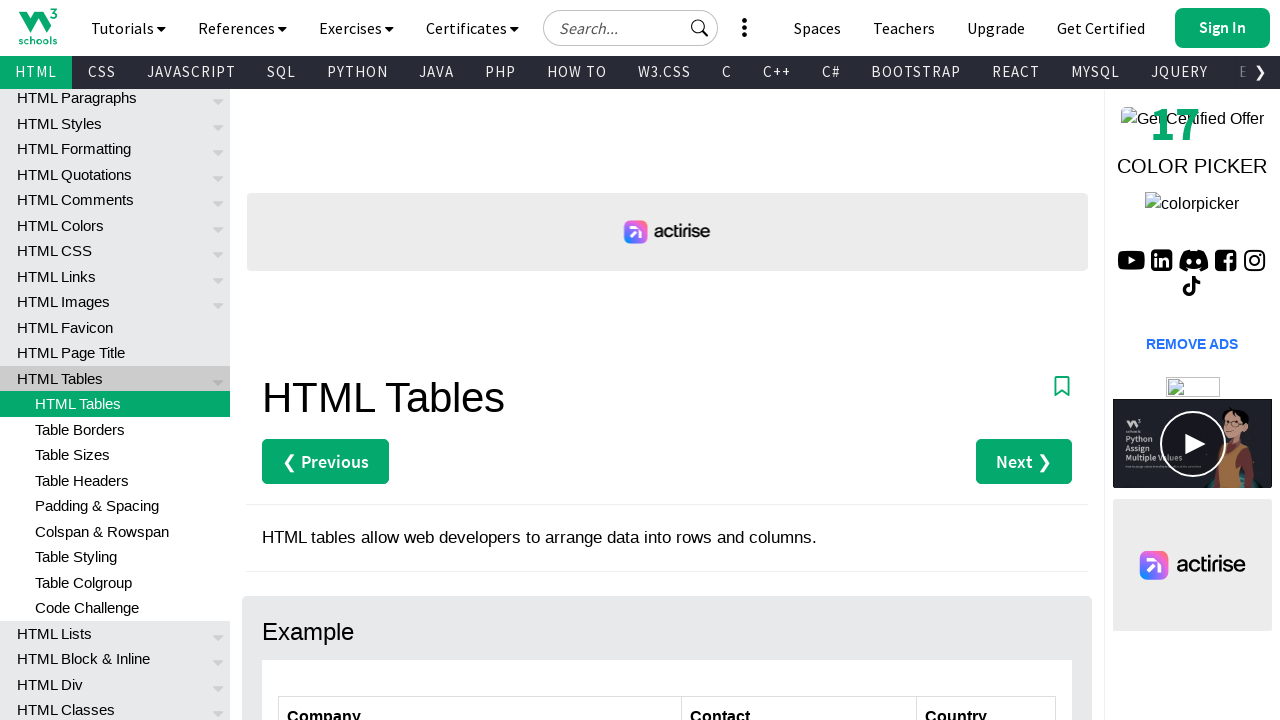

Navigated to W3Schools HTML tables tutorial page
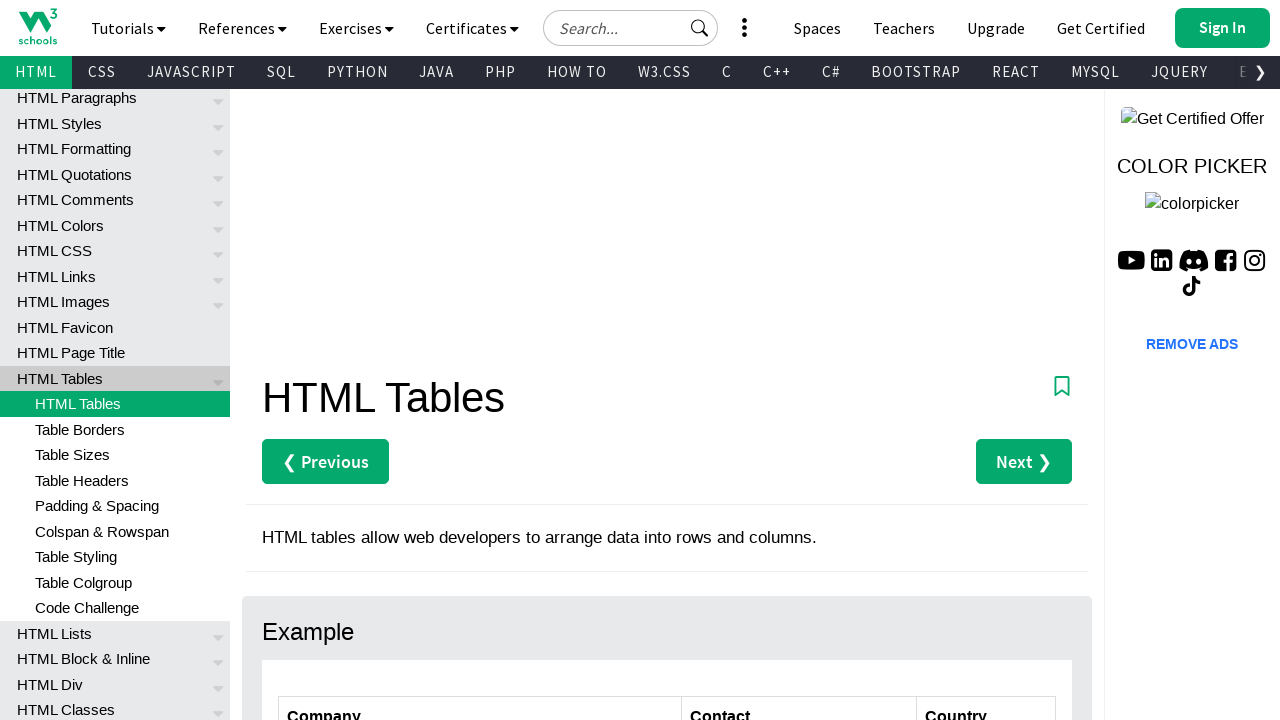

Customers table element is now visible
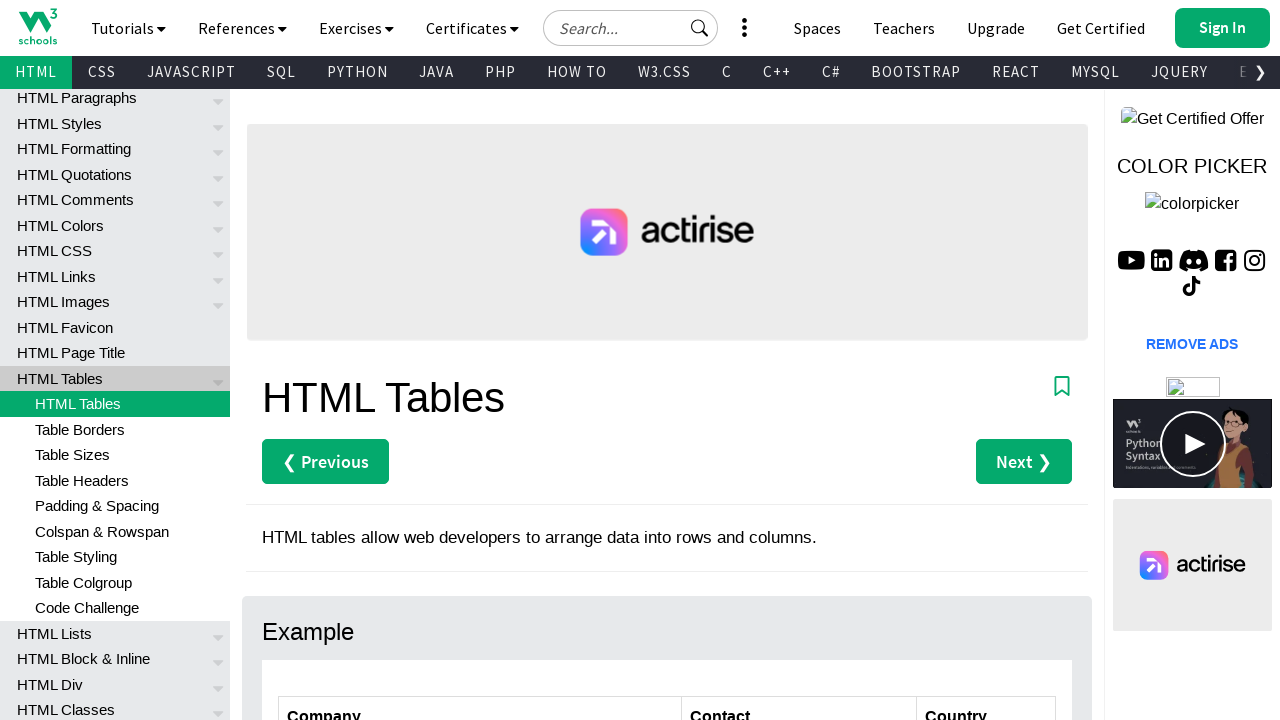

Verified table rows are present in the customers table
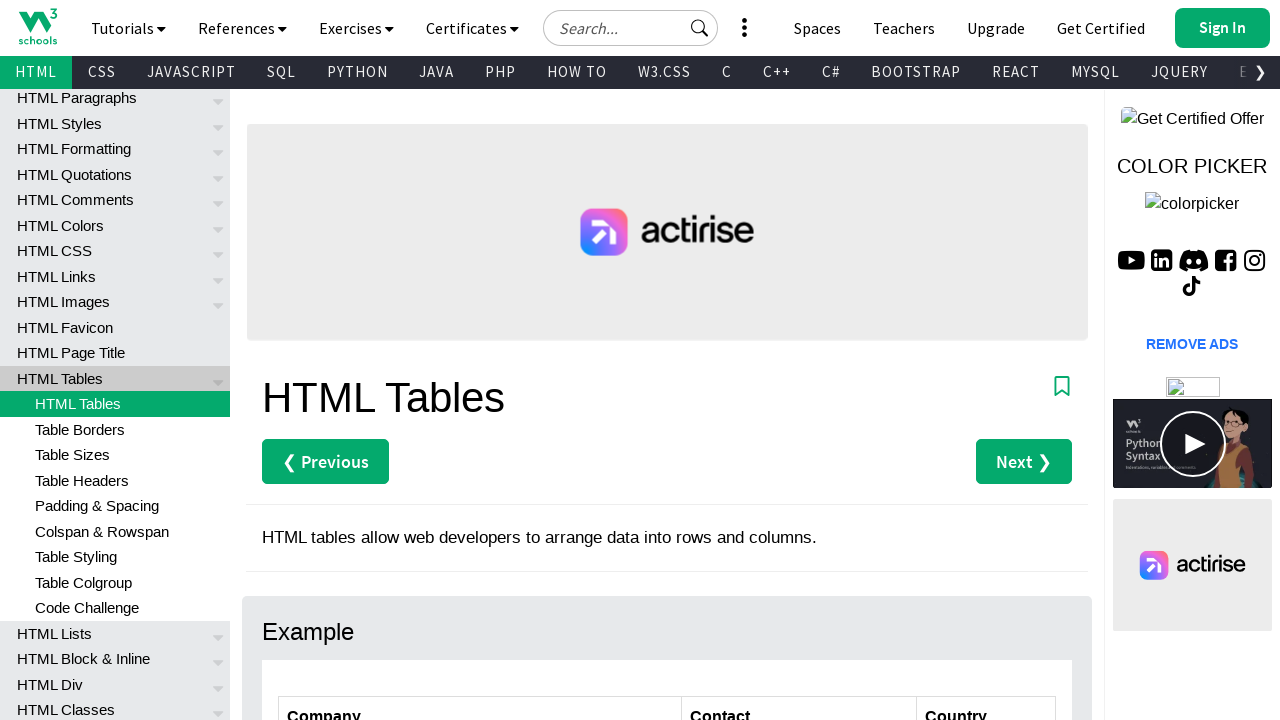

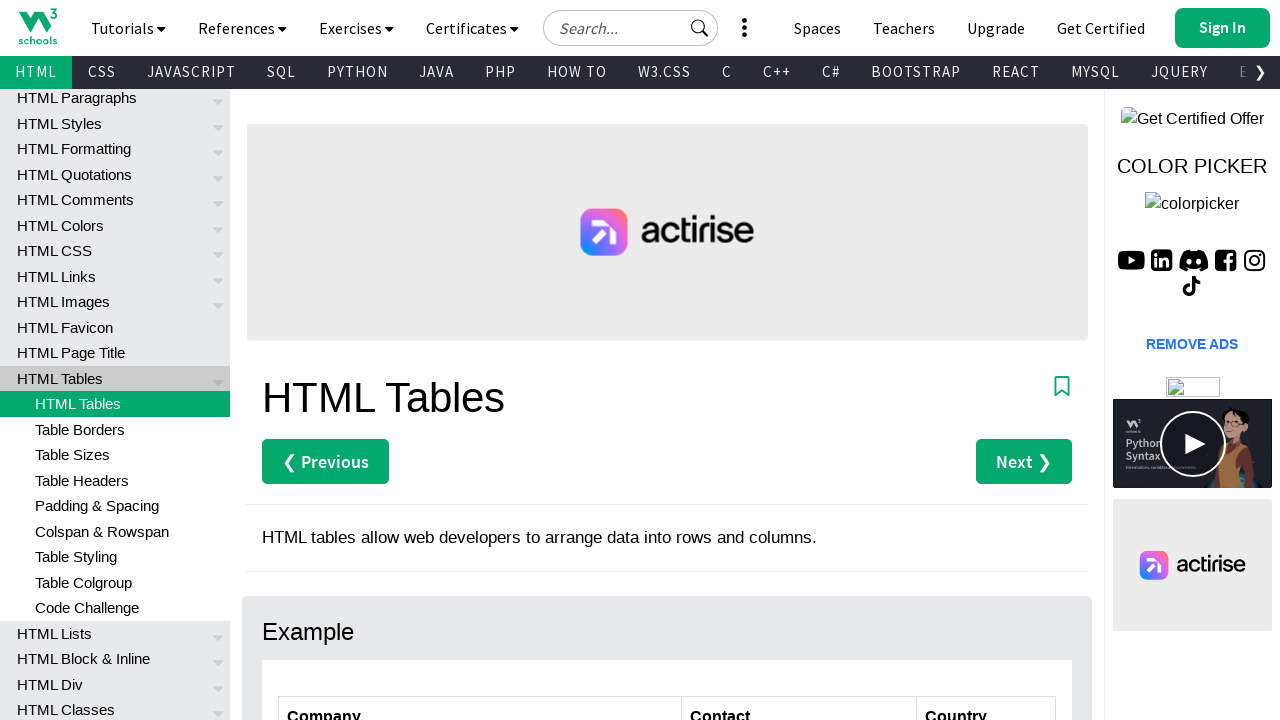